Solves a mathematical challenge by reading a value from the page, calculating a result using a mathematical formula, and submitting the answer along with checkbox and radio button selections

Starting URL: http://suninjuly.github.io/math.html

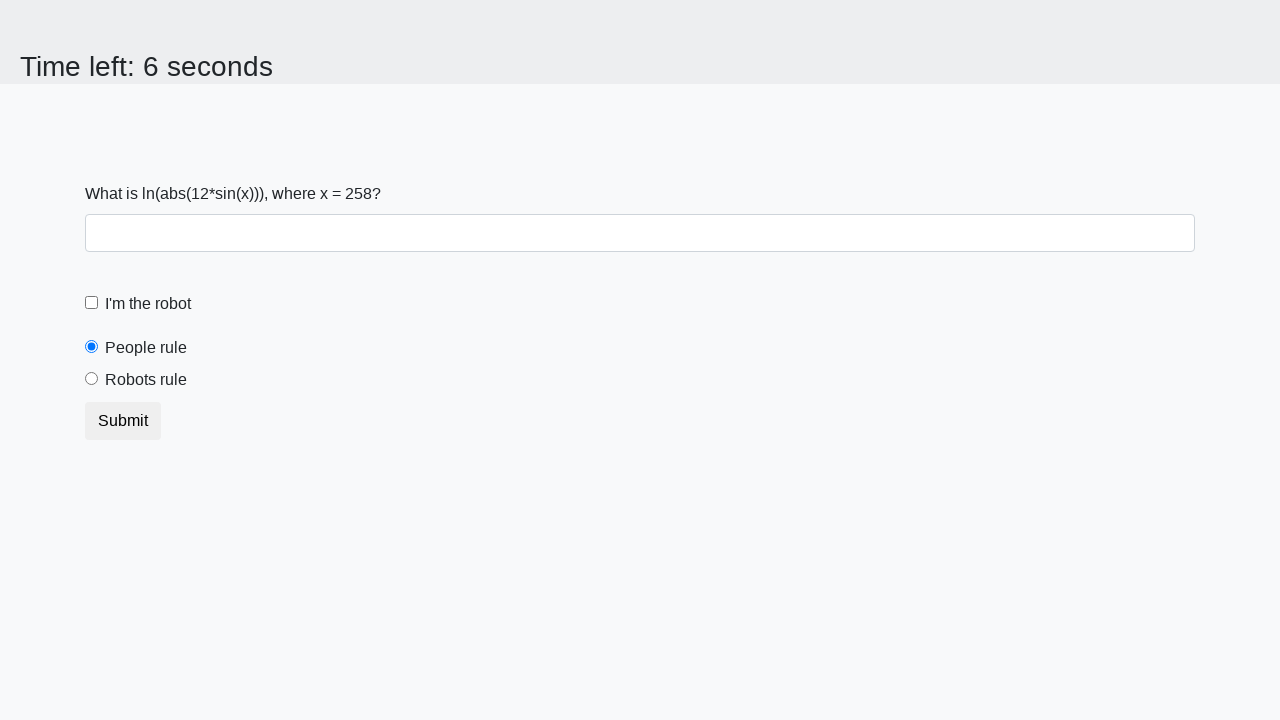

Located the input value element
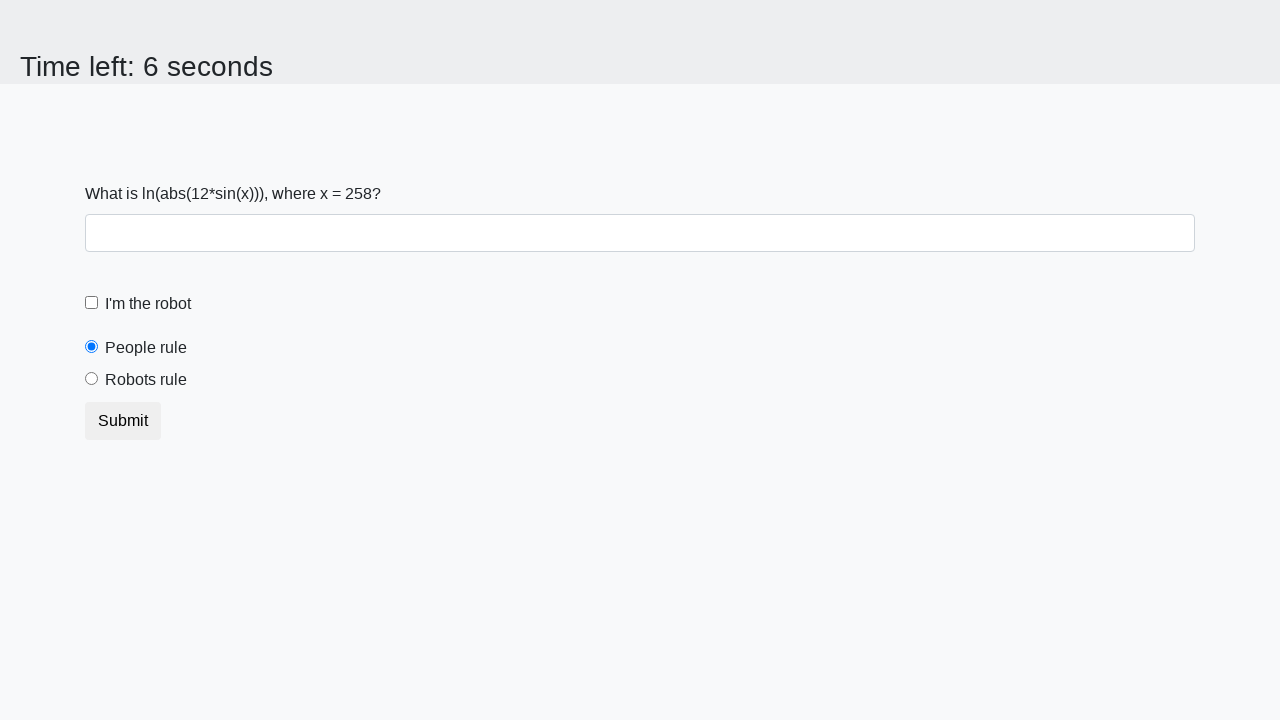

Extracted x value from page: 258
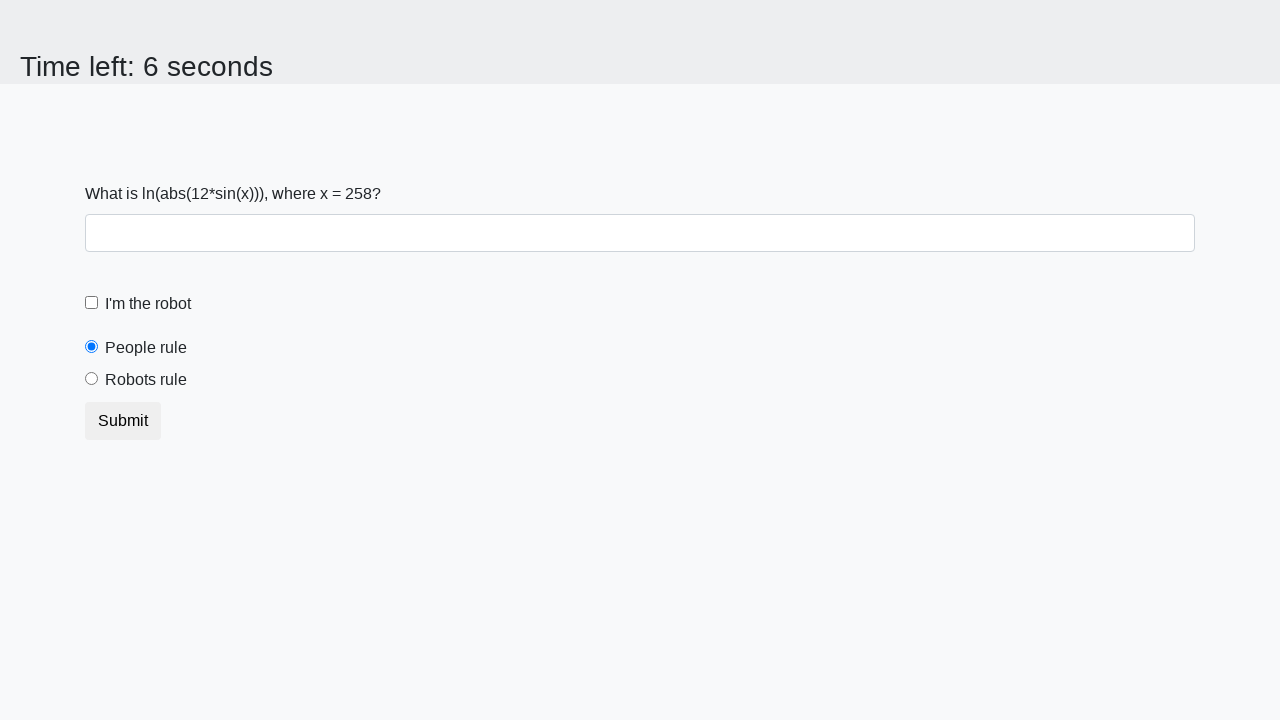

Calculated result y using mathematical formula: 1.5163632867448882
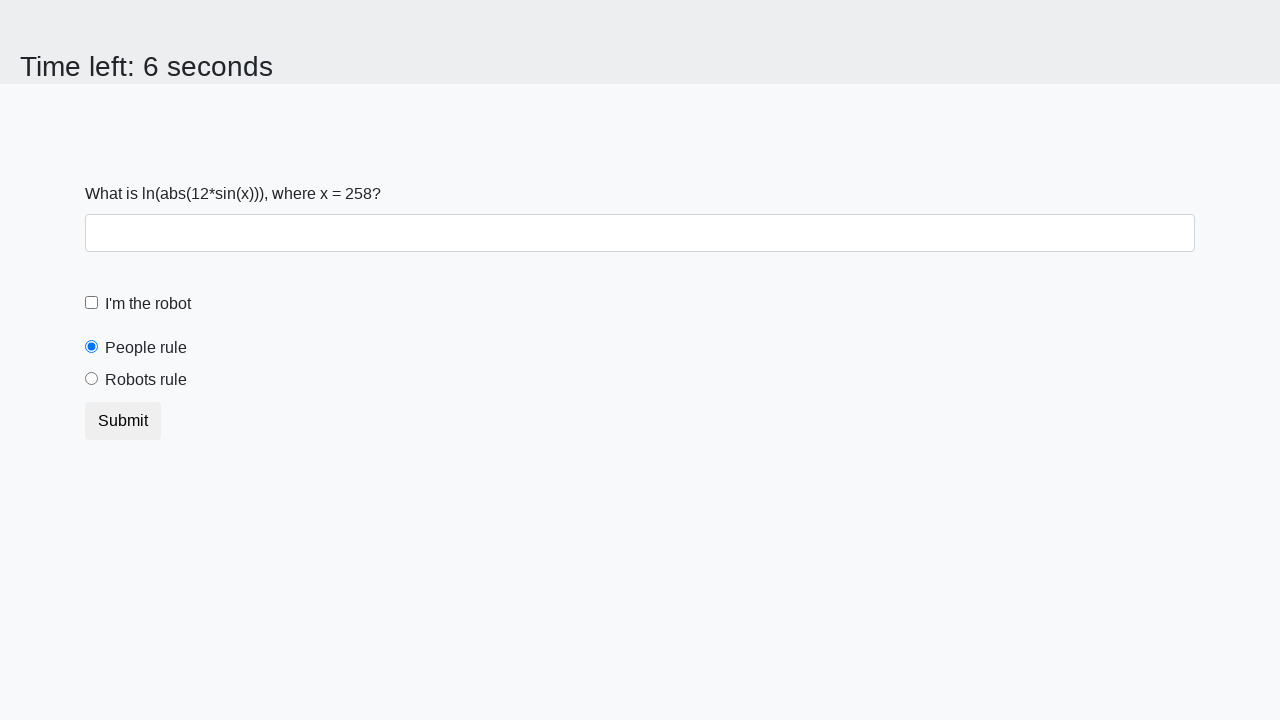

Filled answer field with calculated value: 1.5163632867448882 on #answer
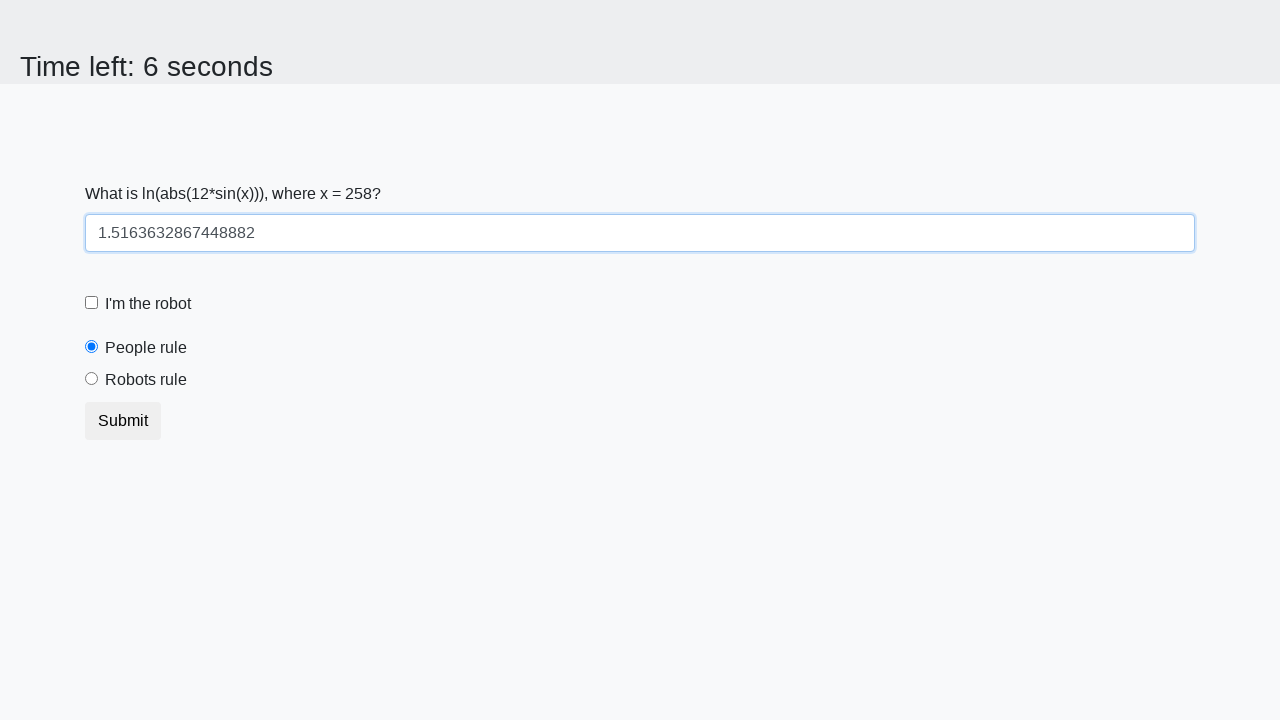

Clicked the robot checkbox at (92, 303) on #robotCheckbox
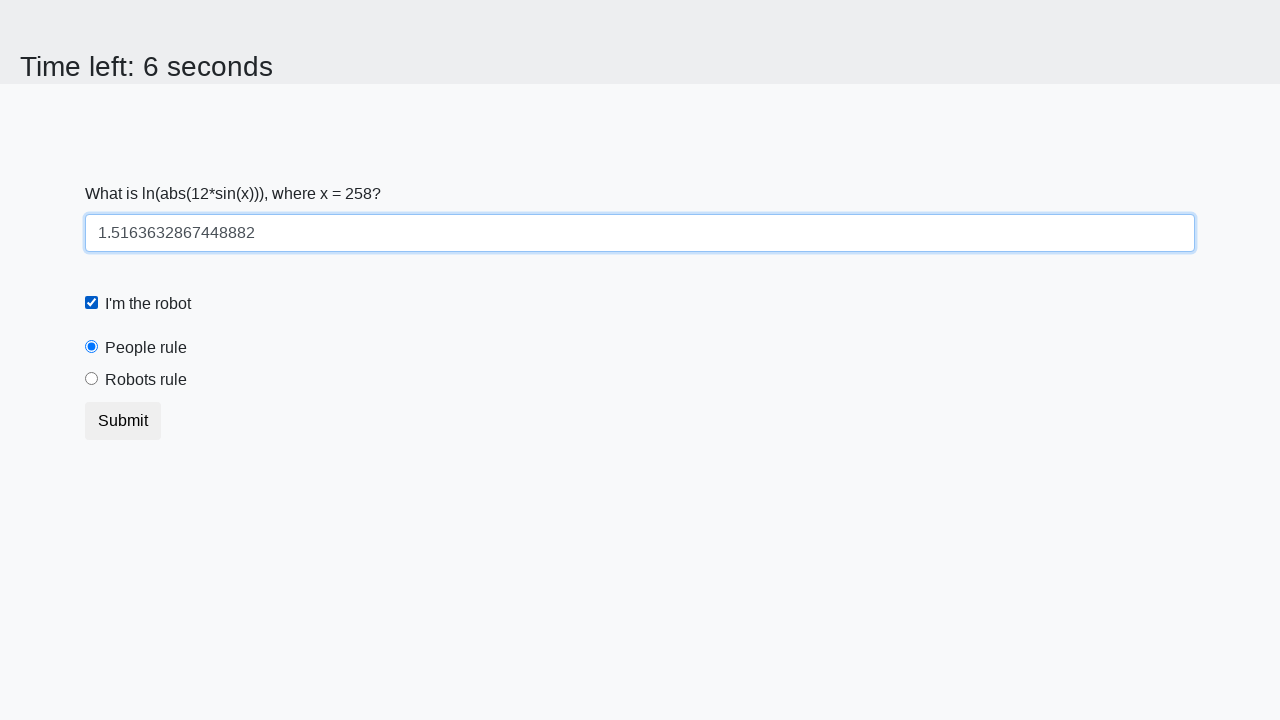

Selected the 'robots rule' radio button at (92, 379) on #robotsRule
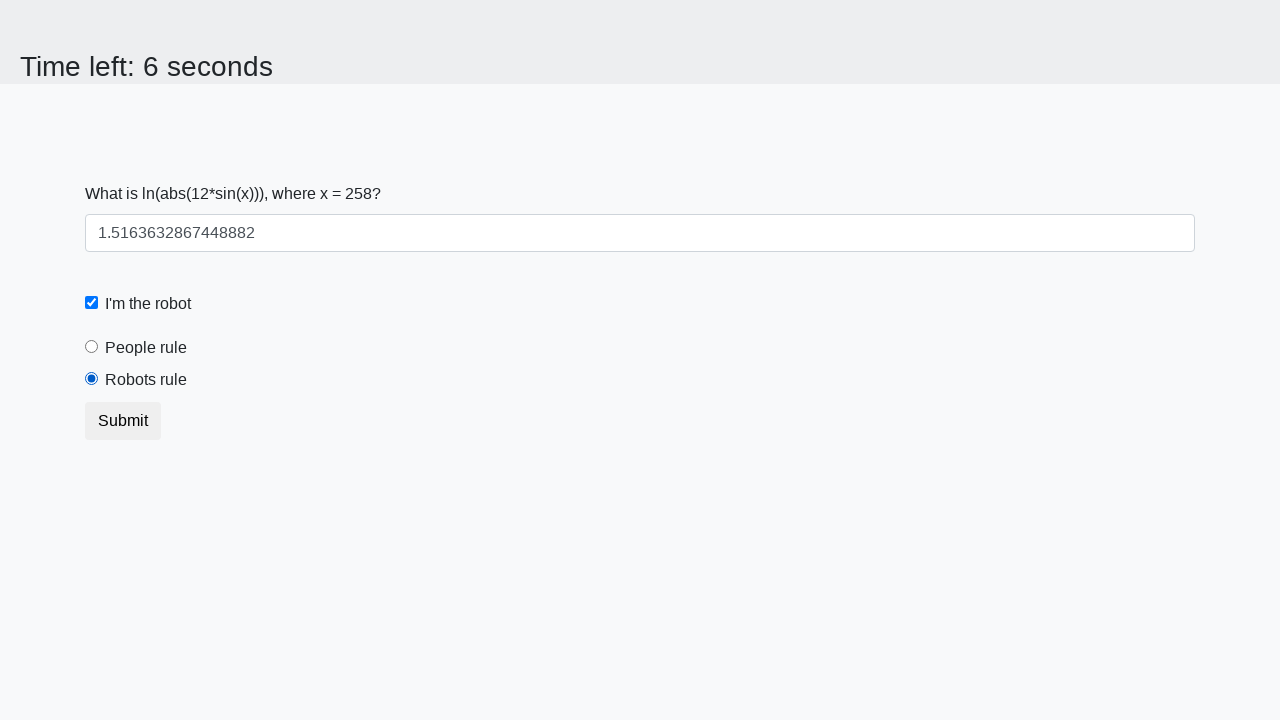

Clicked the submit button at (123, 421) on button
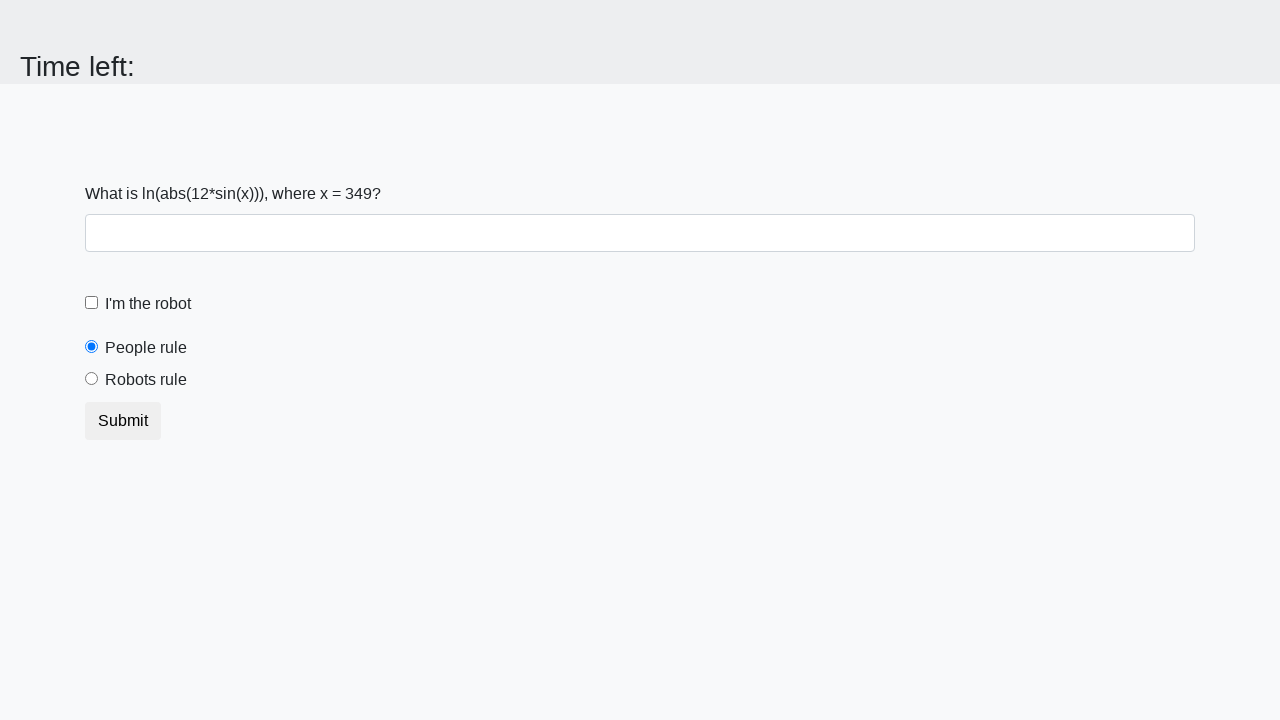

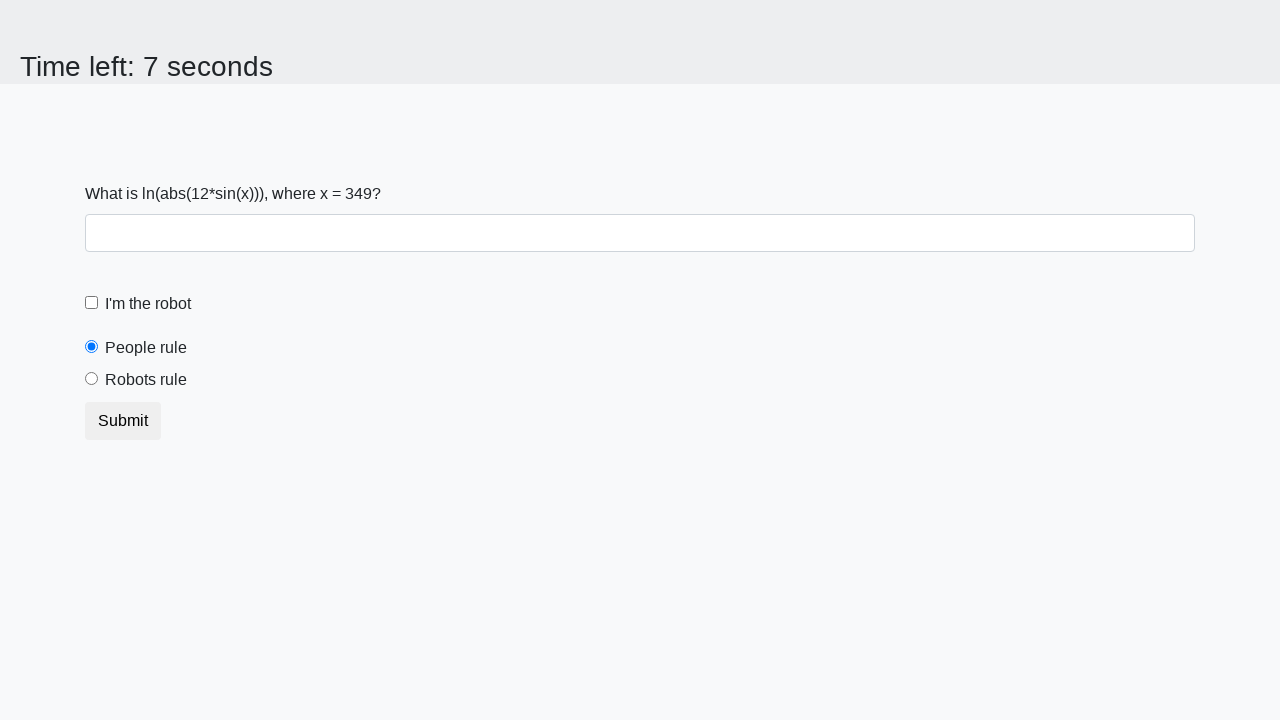